Tests checkbox functionality on a sample form page by clicking a specific checkbox and then selecting all unselected checkboxes on the page

Starting URL: https://www.mycontactform.com/samples.php

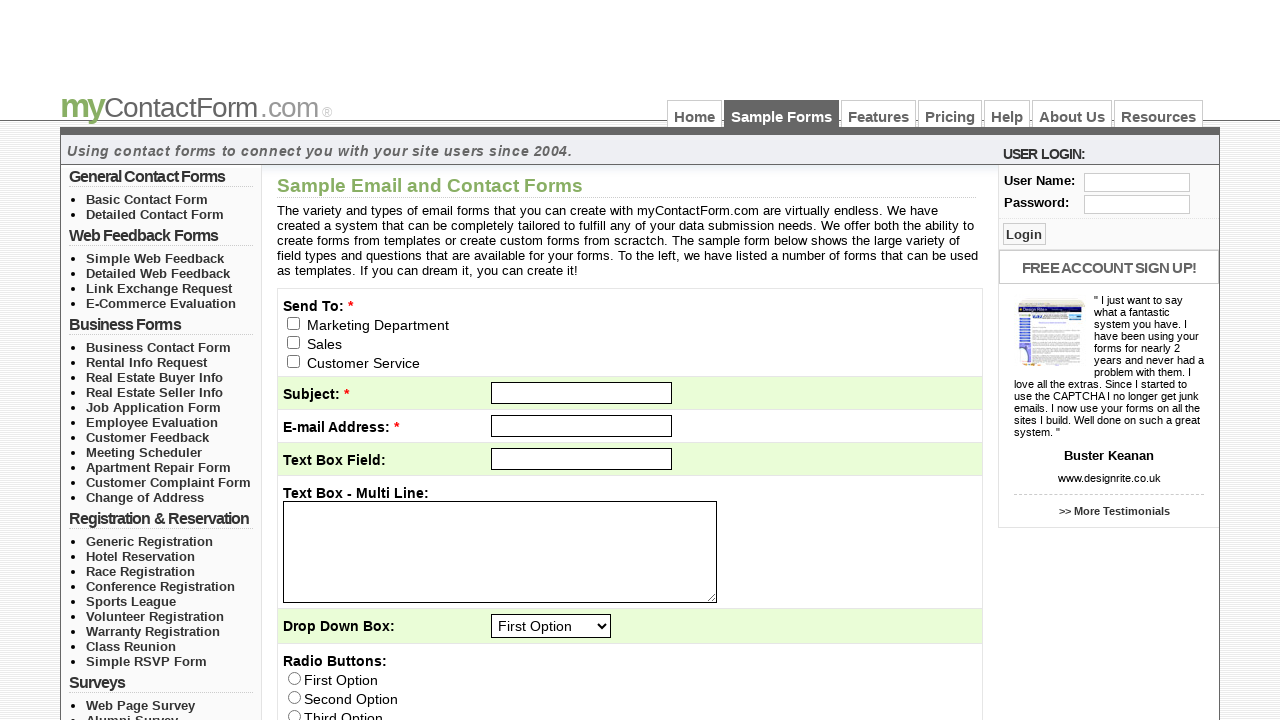

Clicked checkbox with value '2' (customer checkbox) at (294, 361) on input[value='2']
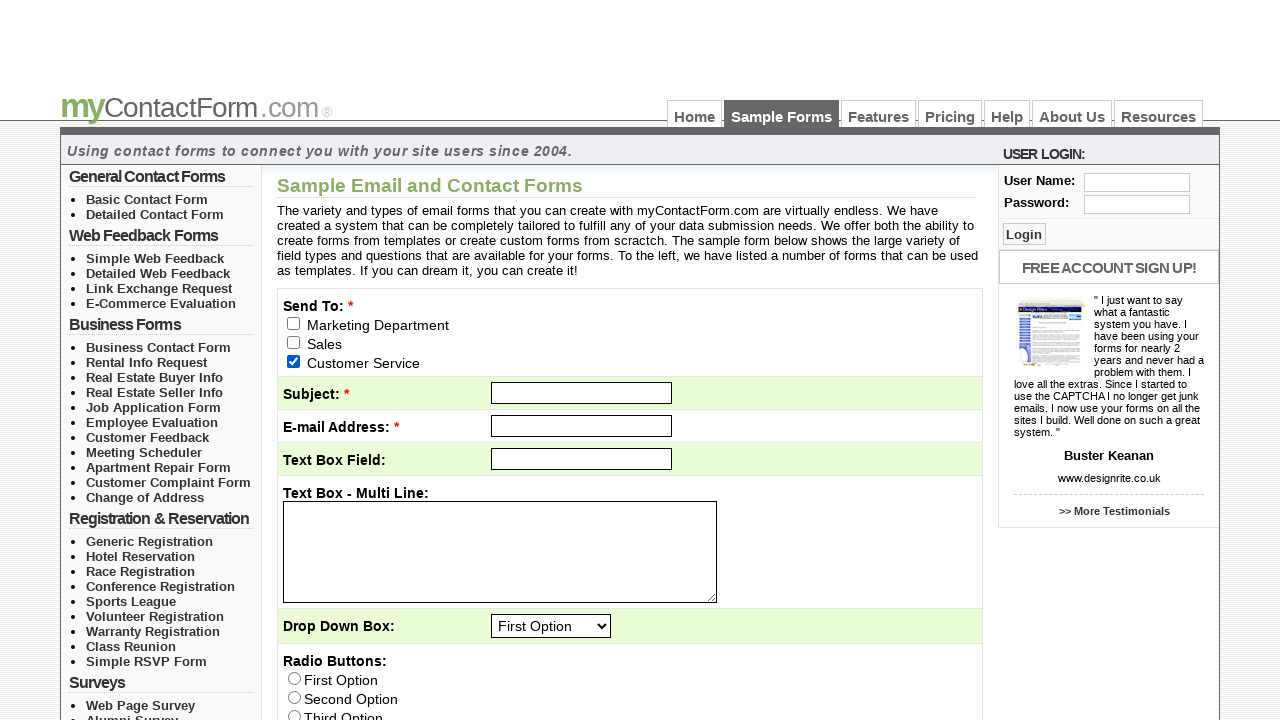

Located all checkboxes on the page
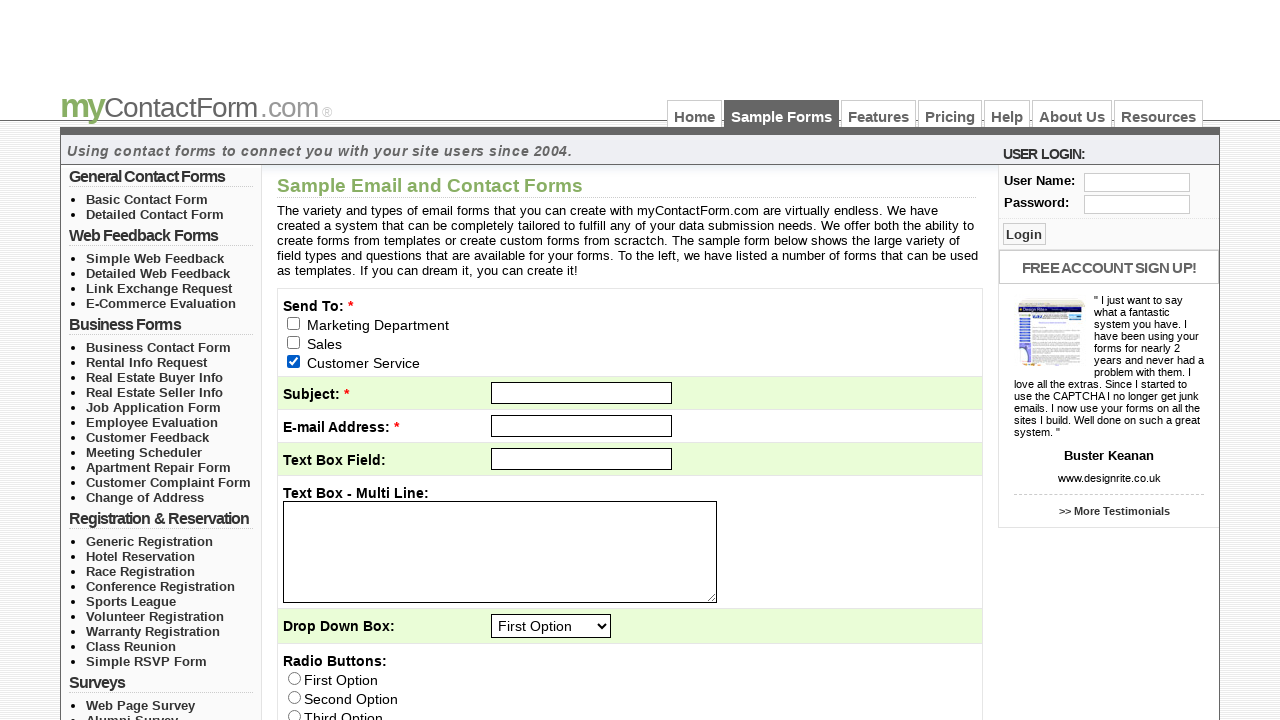

Found 9 checkboxes on the page
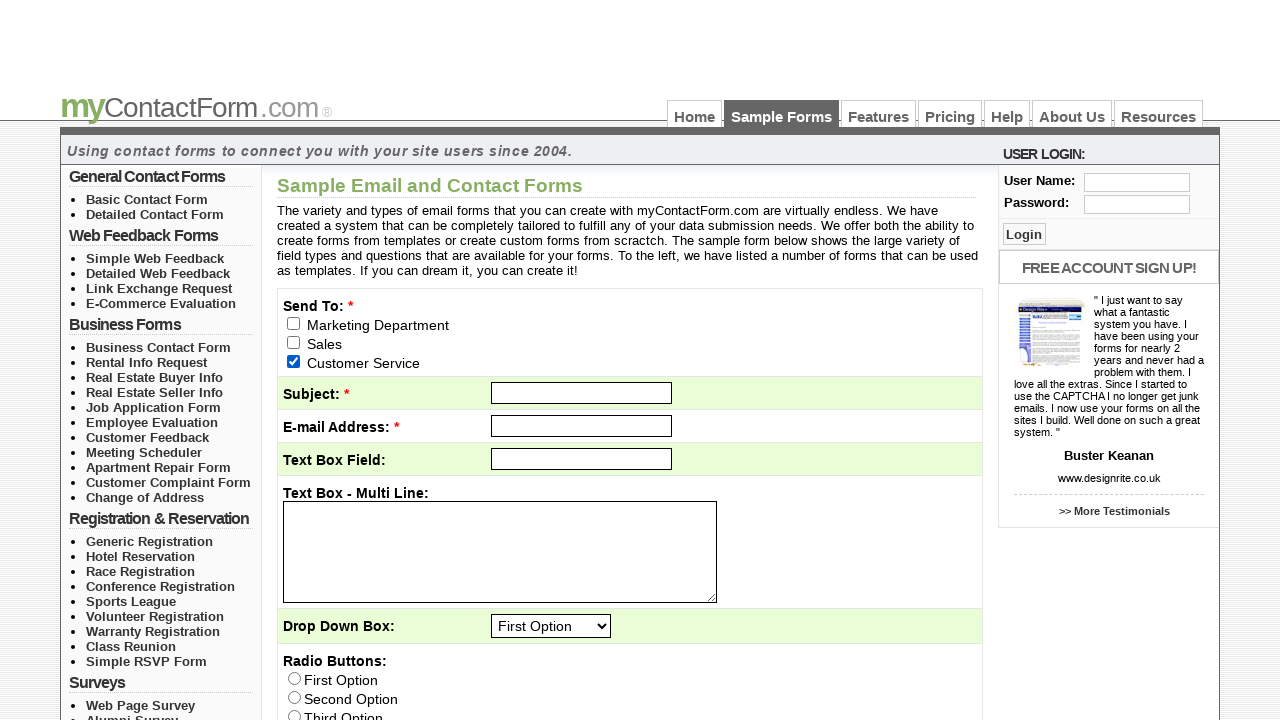

Clicked unselected checkbox at index 0 at (294, 323) on input[type='checkbox'] >> nth=0
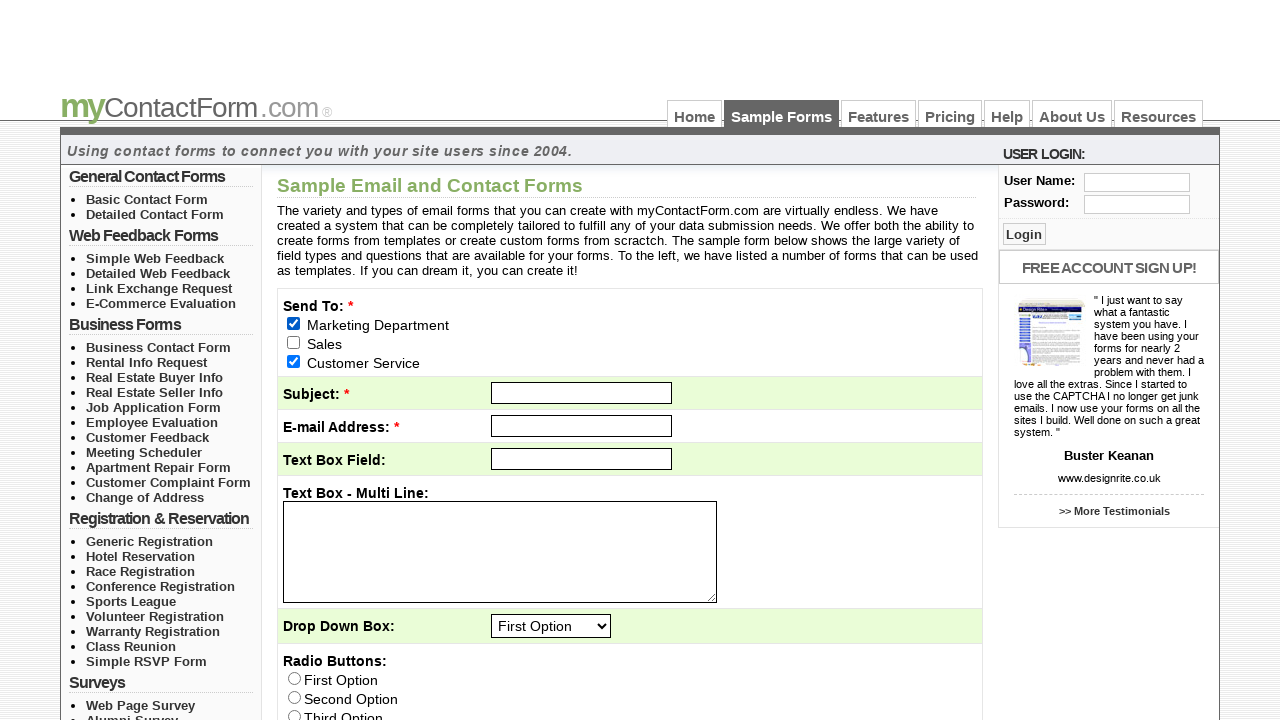

Clicked unselected checkbox at index 1 at (294, 342) on input[type='checkbox'] >> nth=1
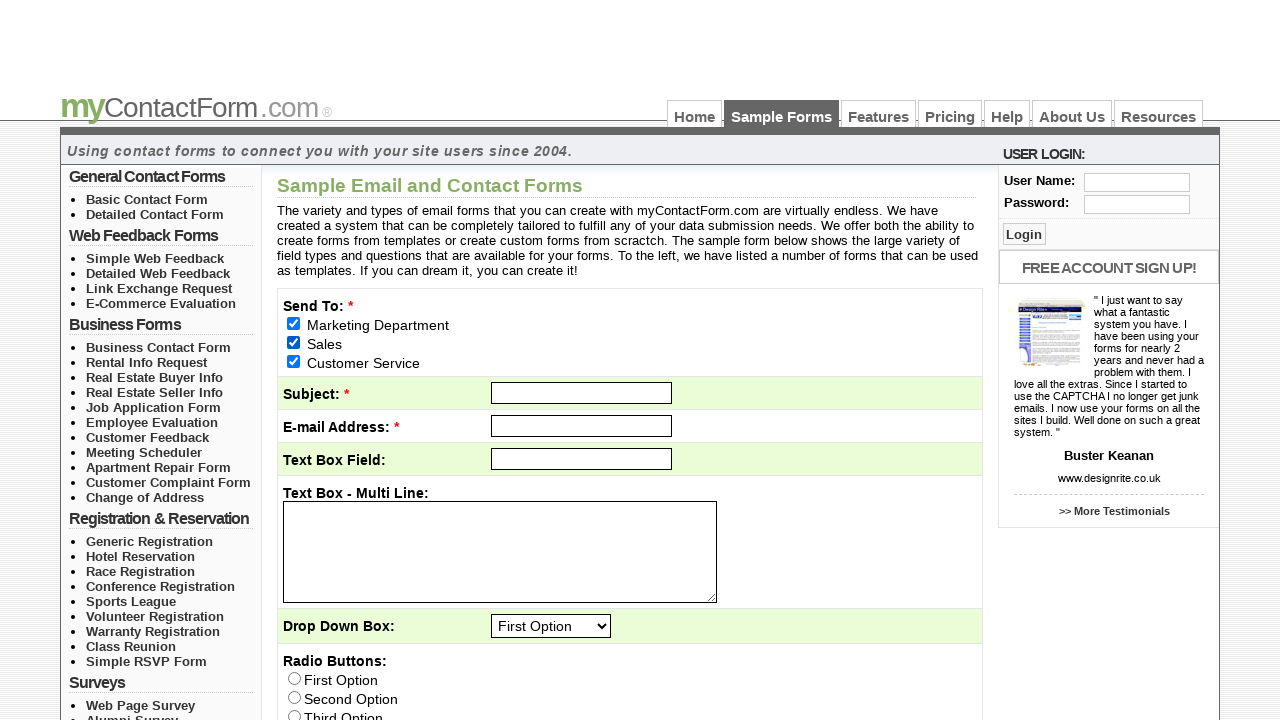

Clicked unselected checkbox at index 3 at (502, 360) on input[type='checkbox'] >> nth=3
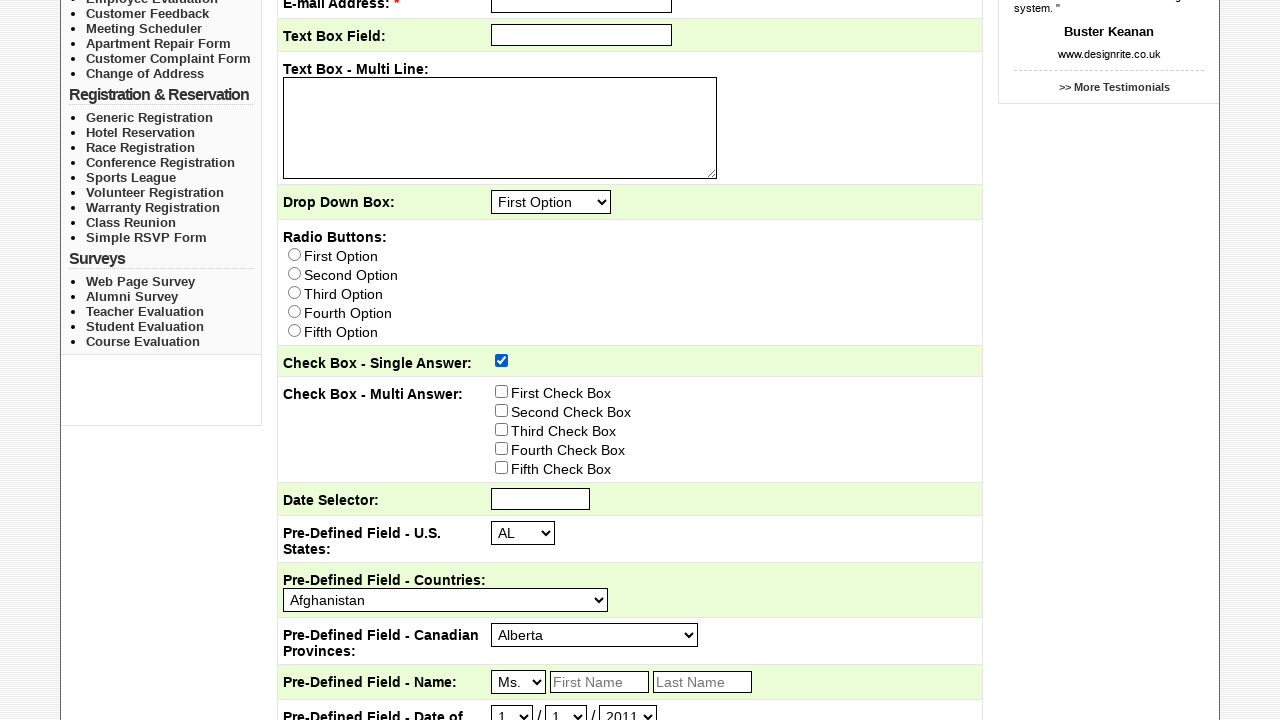

Clicked unselected checkbox at index 4 at (502, 391) on input[type='checkbox'] >> nth=4
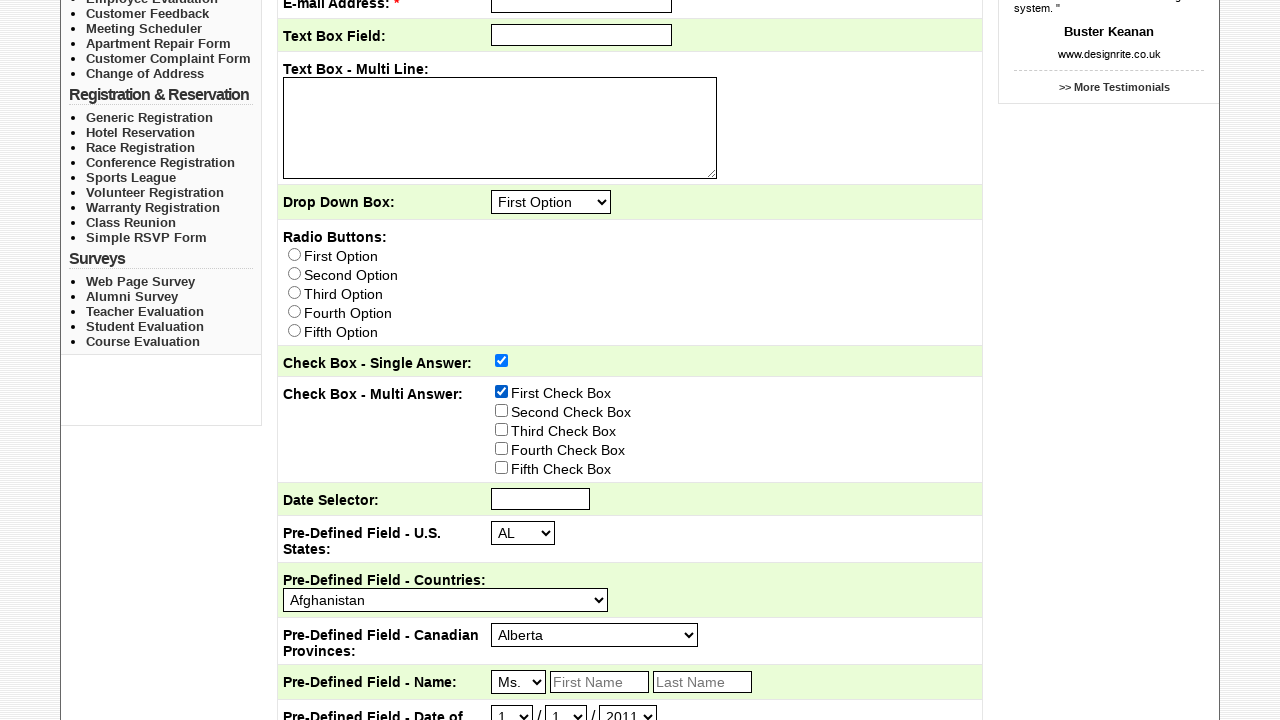

Clicked unselected checkbox at index 5 at (502, 410) on input[type='checkbox'] >> nth=5
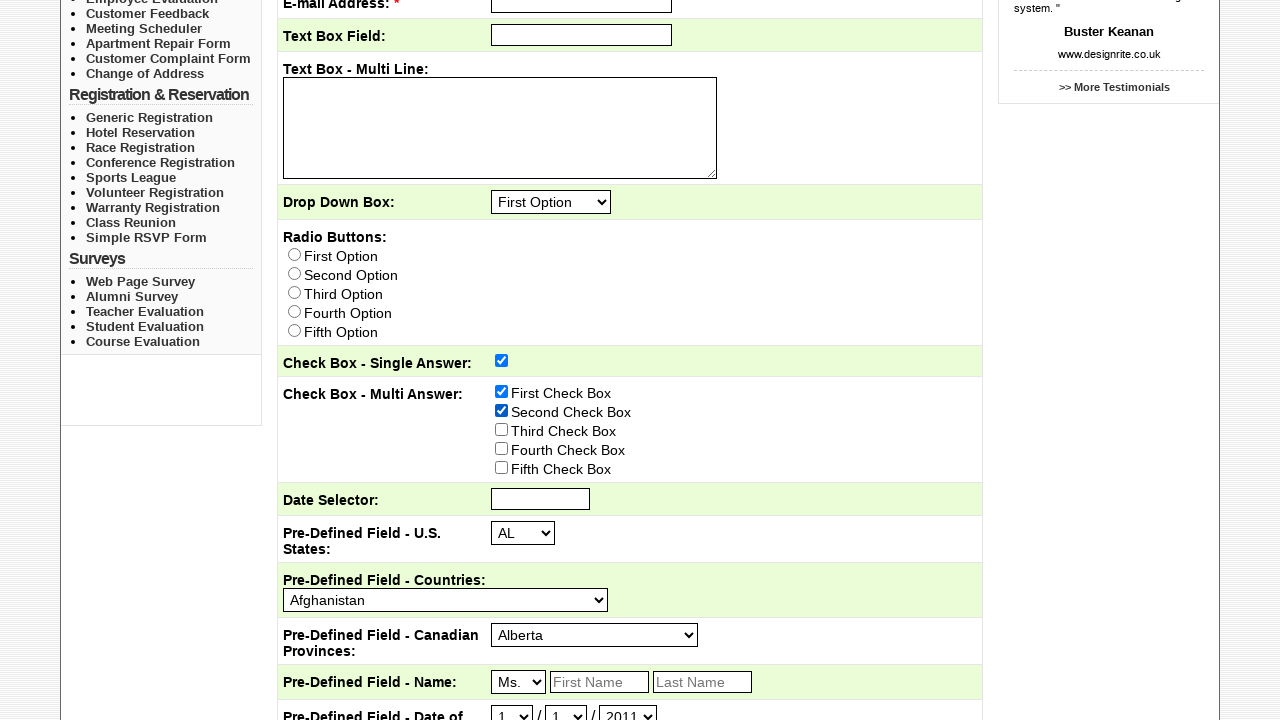

Clicked unselected checkbox at index 6 at (502, 429) on input[type='checkbox'] >> nth=6
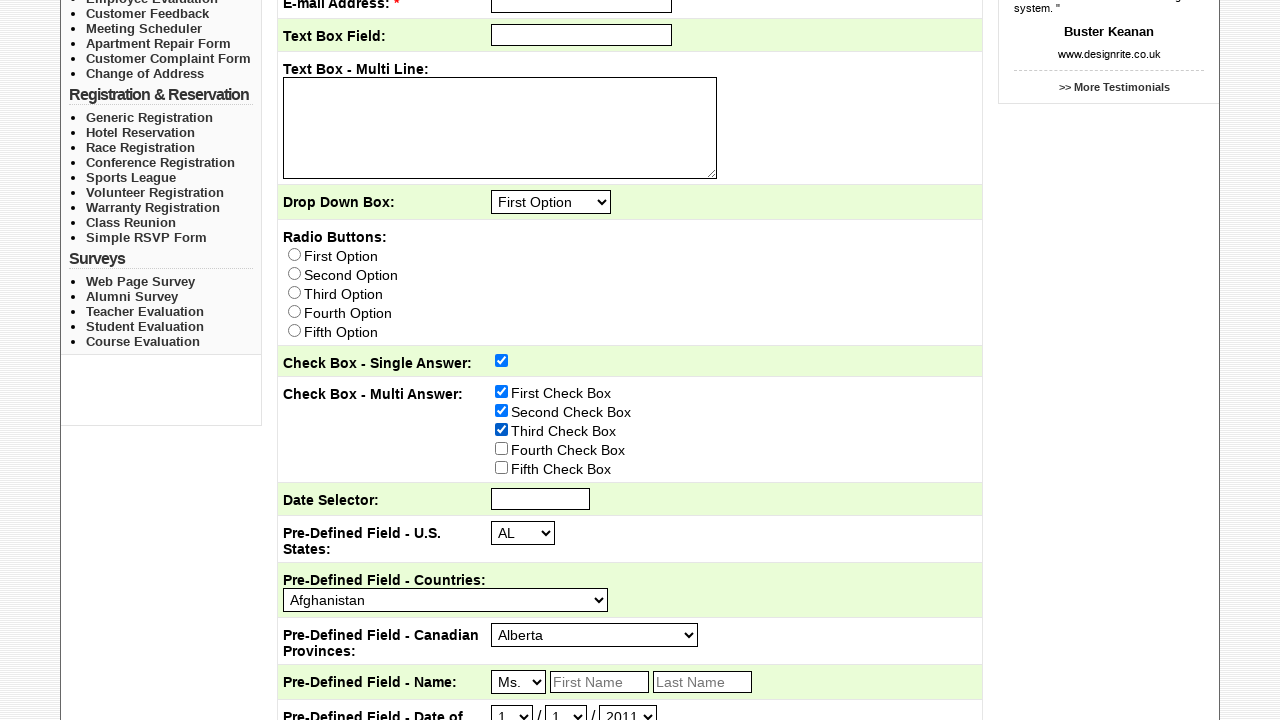

Clicked unselected checkbox at index 7 at (502, 448) on input[type='checkbox'] >> nth=7
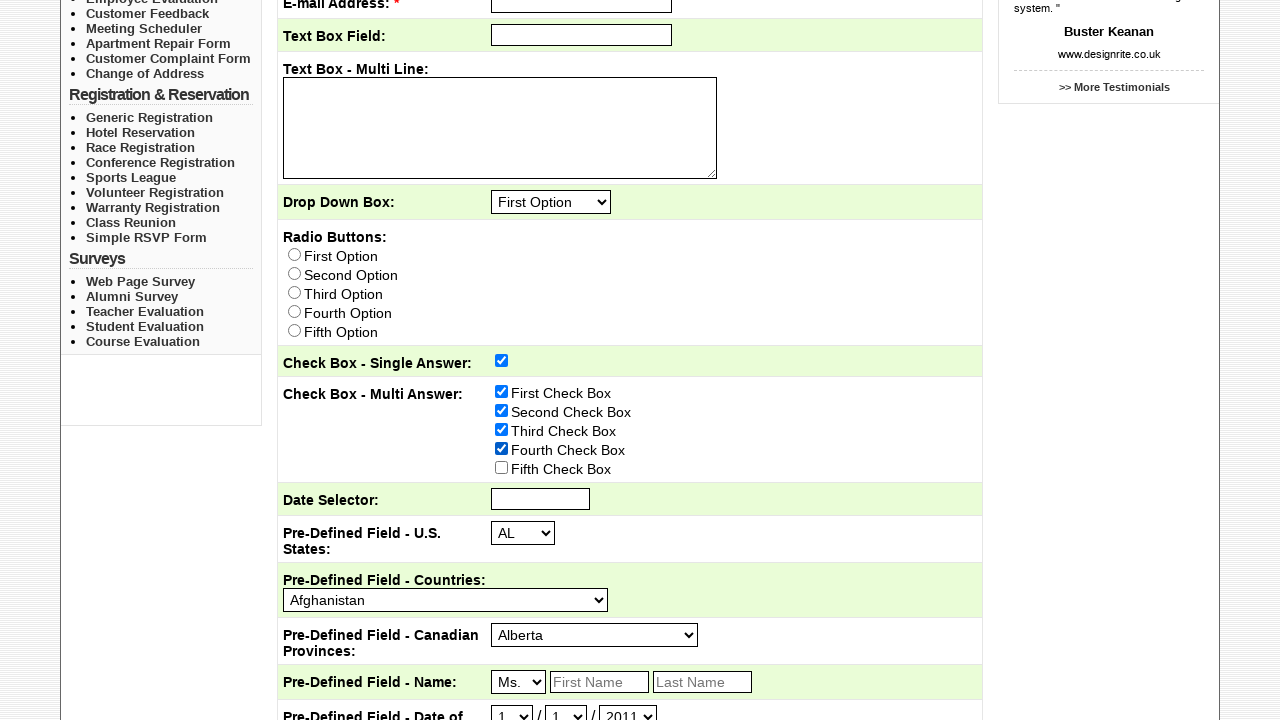

Clicked unselected checkbox at index 8 at (502, 467) on input[type='checkbox'] >> nth=8
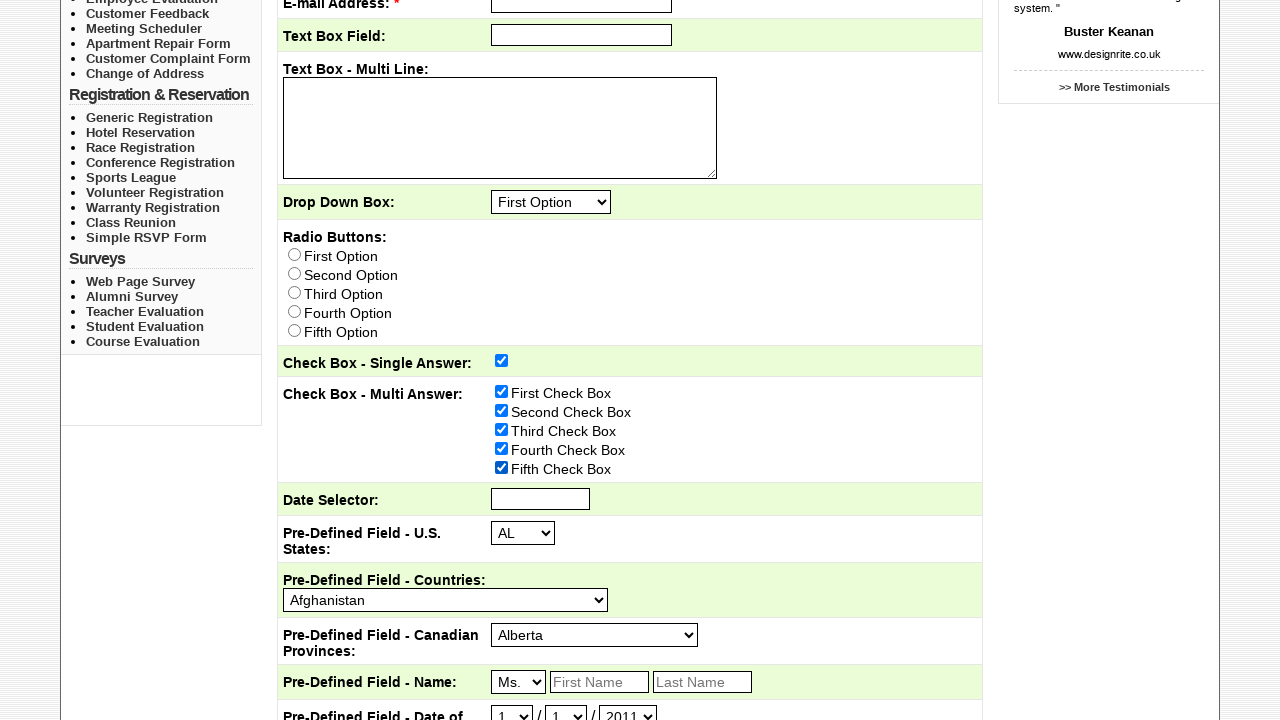

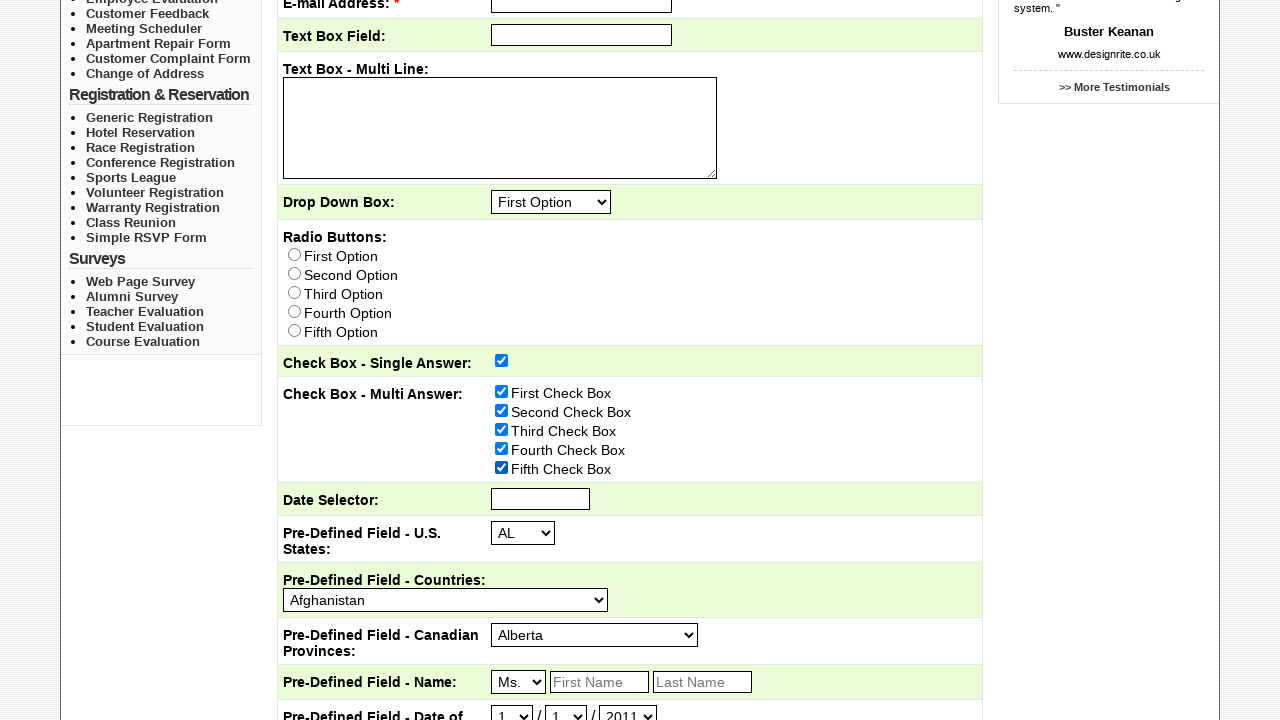